Verifies the AngularJS homepage loads correctly by checking that the body element has the expected ng-controller attribute

Starting URL: https://angularjs.org

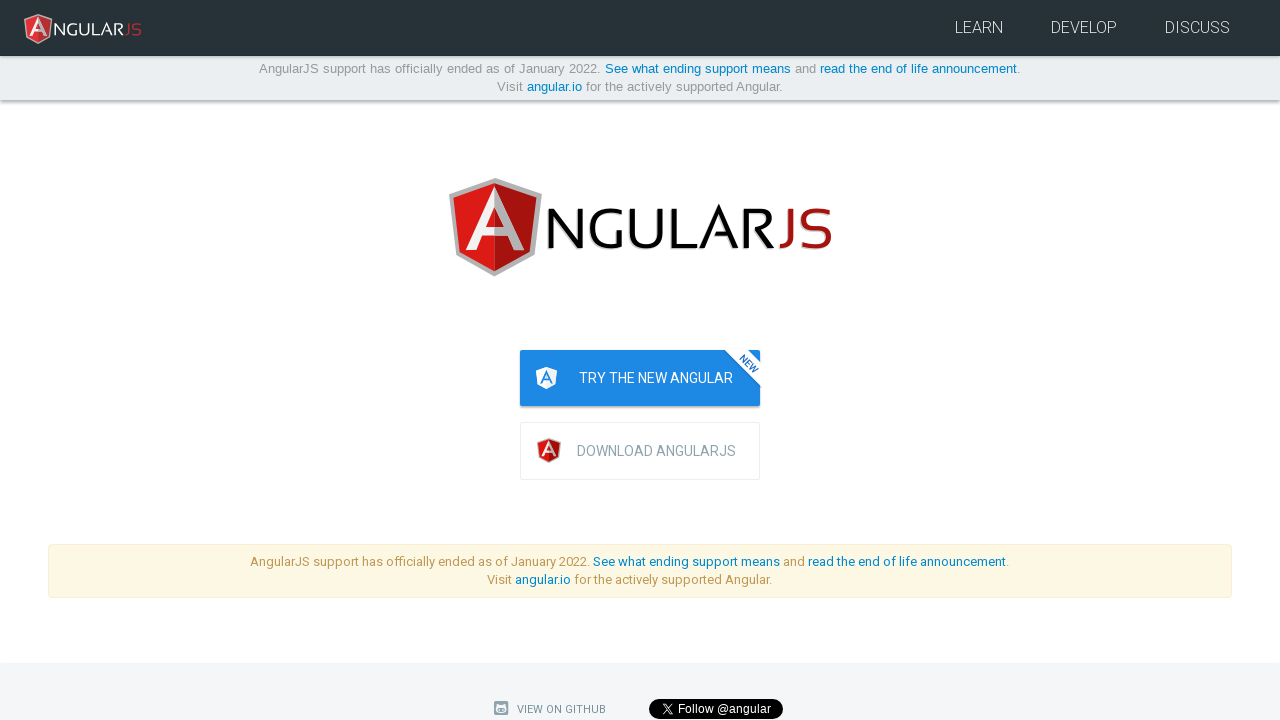

Located body element
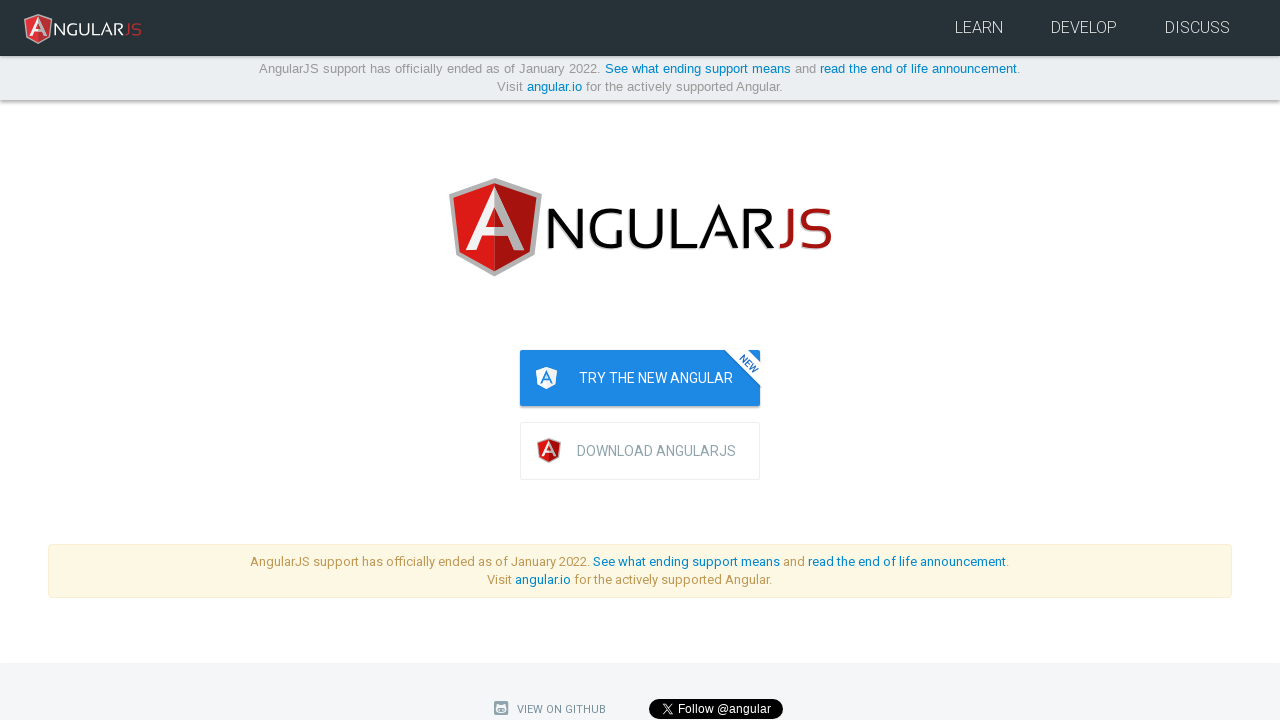

Navigated to AngularJS homepage at https://angularjs.org
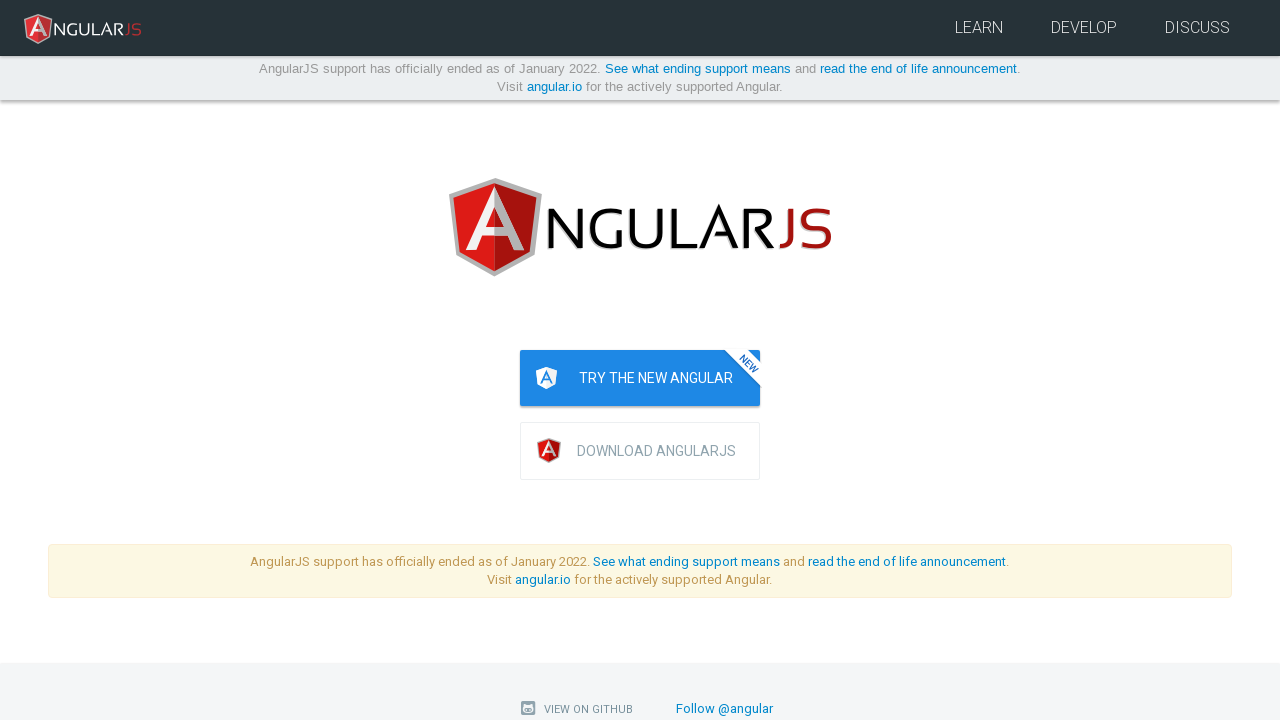

Body element loaded and ready
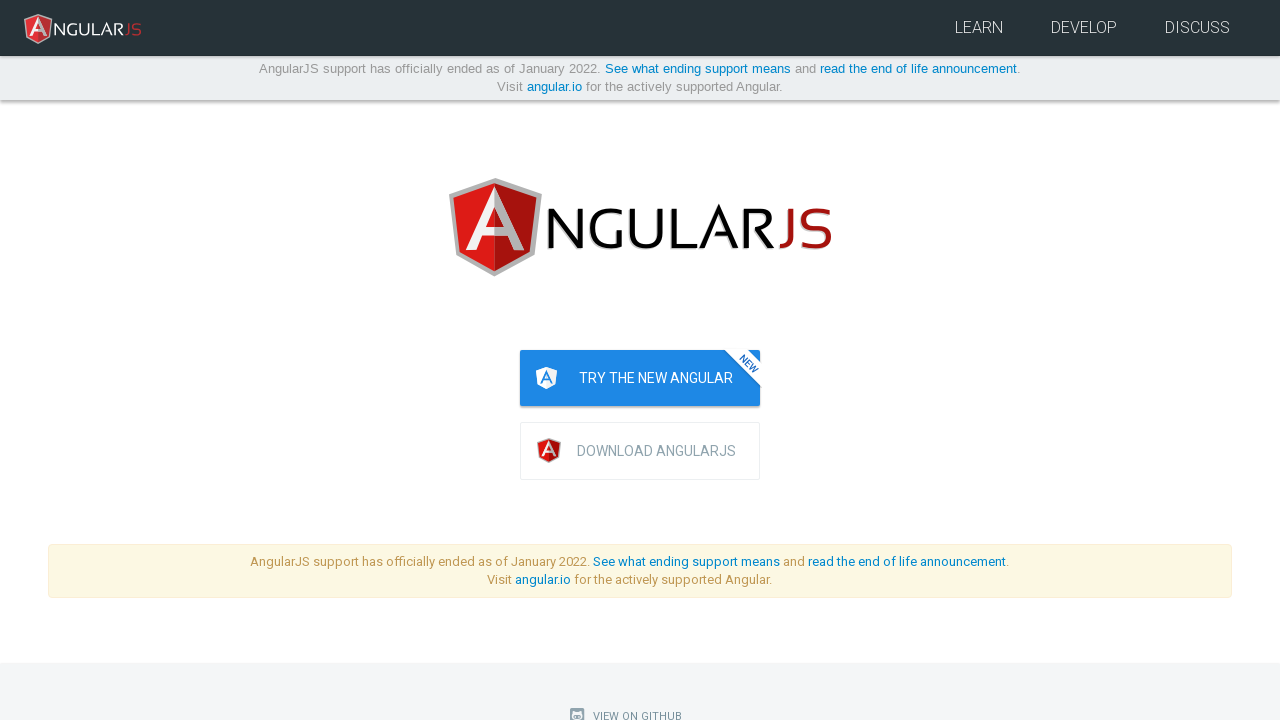

Verified body element has ng-controller attribute
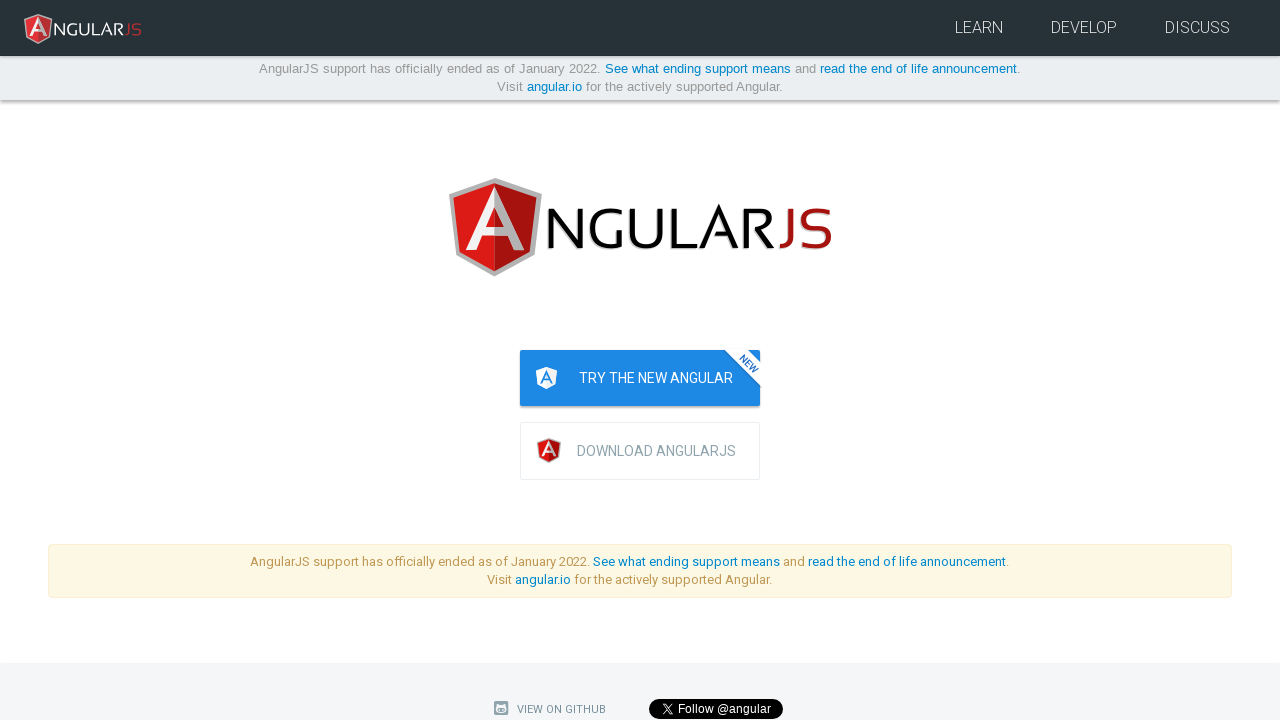

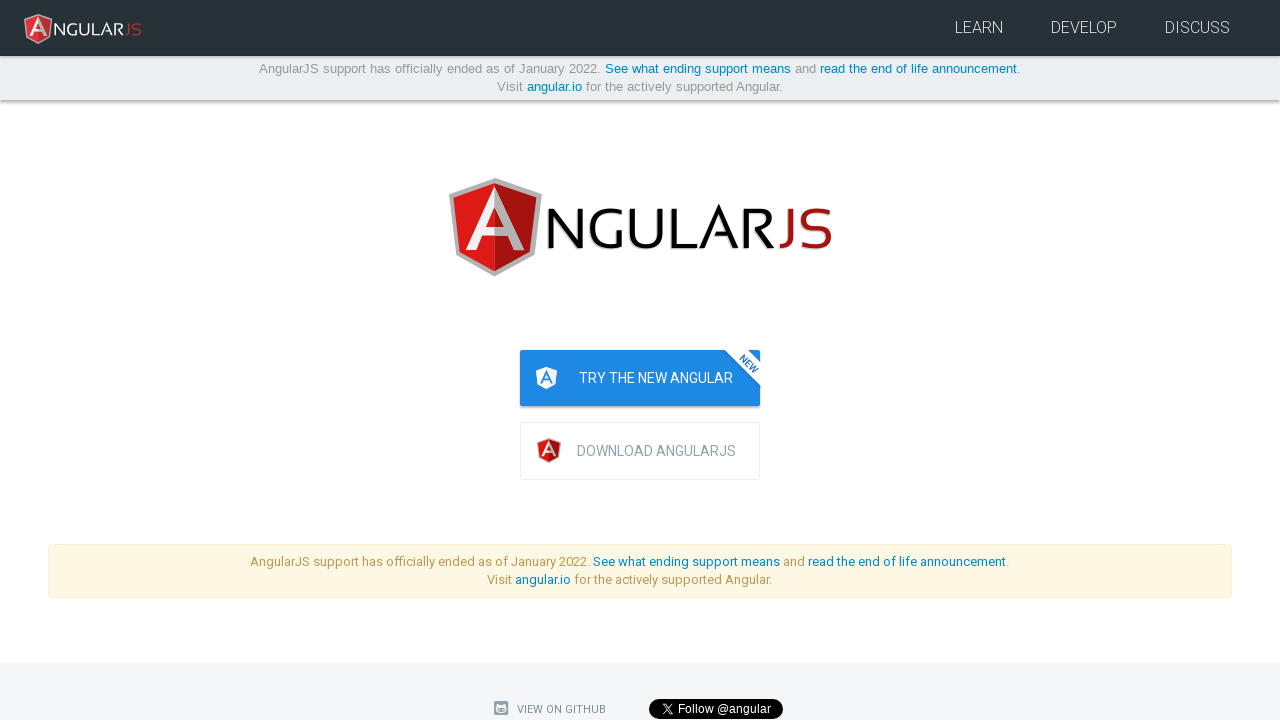